Tests tooltip functionality by hovering over elements to trigger tooltip display

Starting URL: https://jqueryui.com/tooltip/

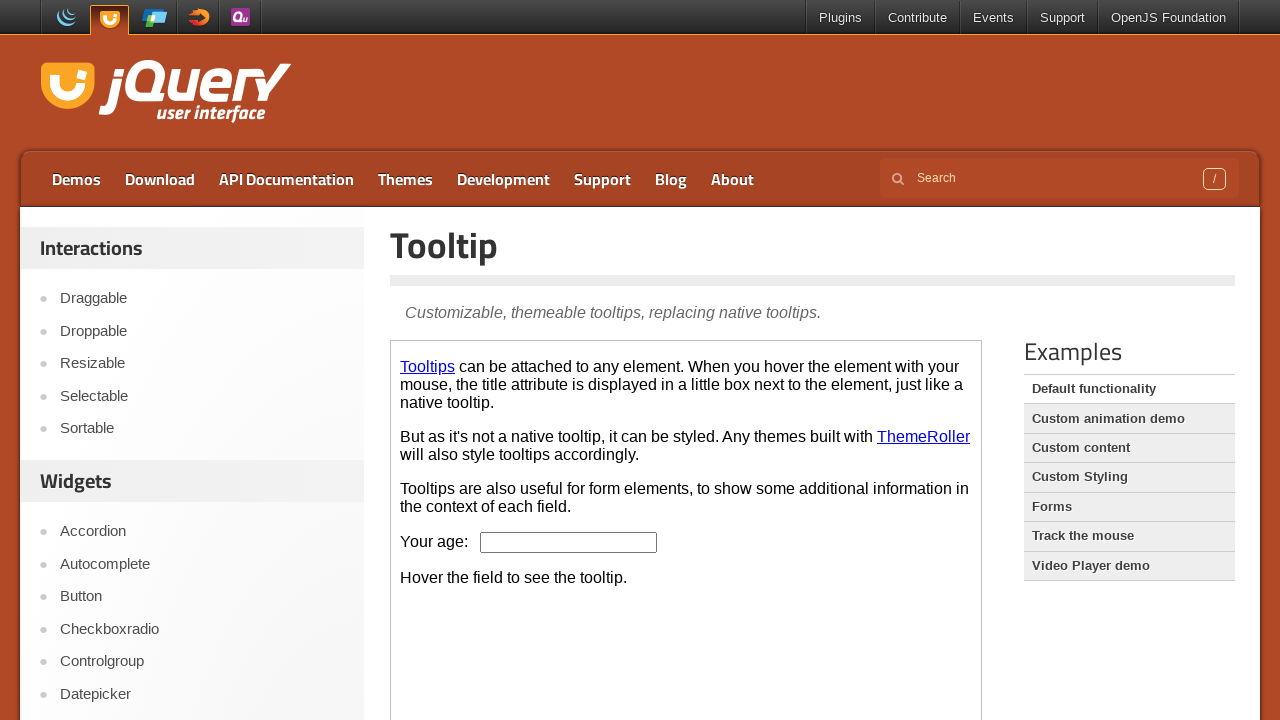

Located demo iframe for tooltip test
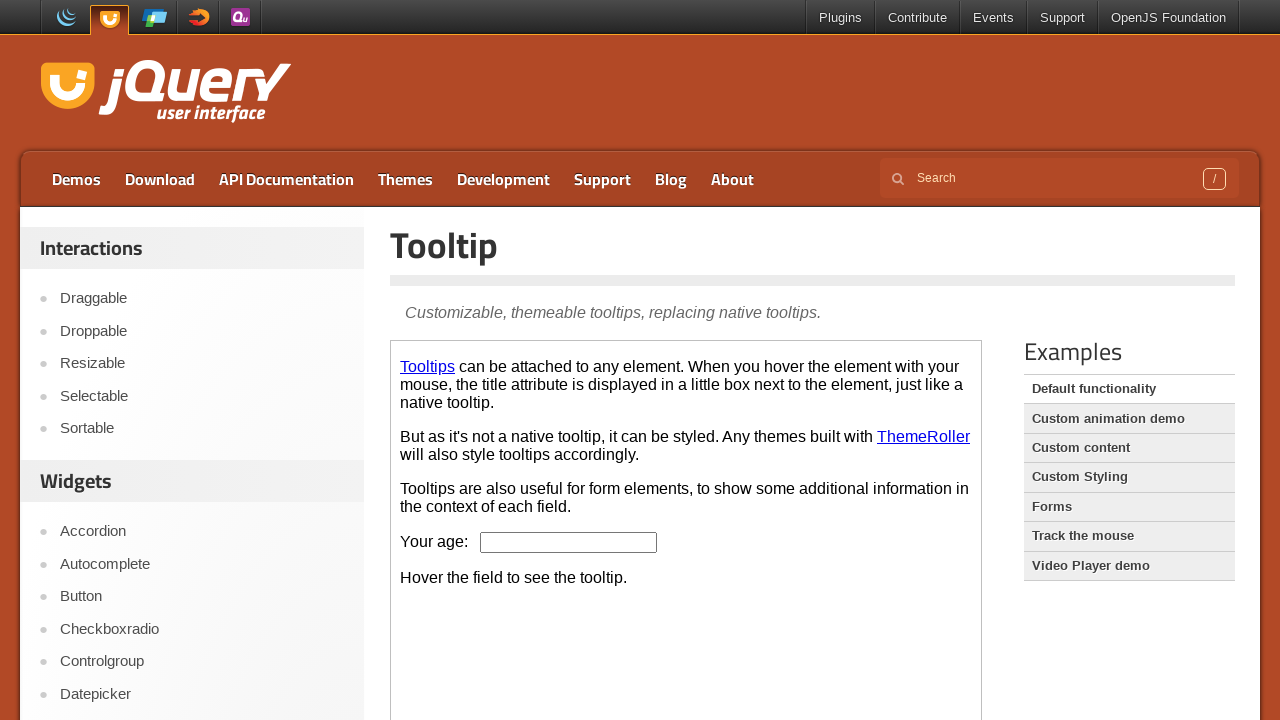

Hovered over age input field to trigger tooltip at (569, 542) on iframe.demo-frame >> internal:control=enter-frame >> #age
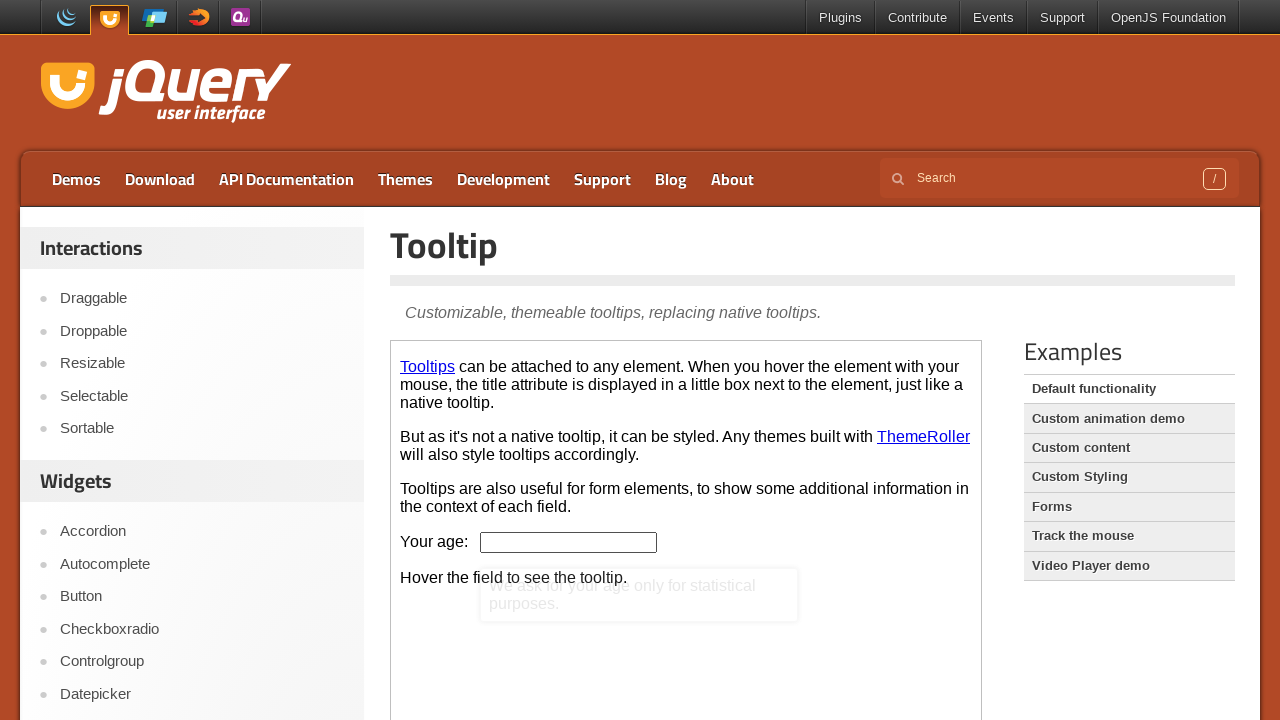

Hovered over first tooltip link at (428, 366) on iframe.demo-frame >> internal:control=enter-frame >> p:first-of-type a >> nth=0
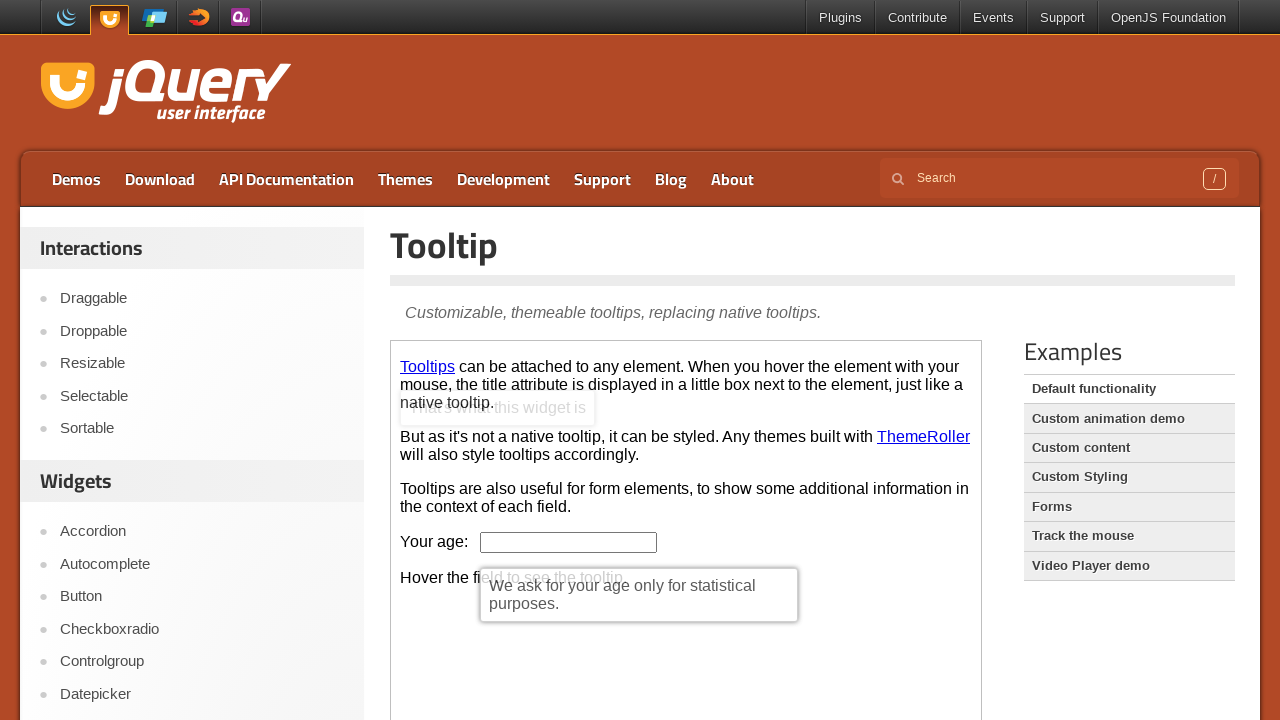

Hovered over ThemeRoller link to display tooltip at (924, 436) on iframe.demo-frame >> internal:control=enter-frame >> p:nth-of-type(2) a
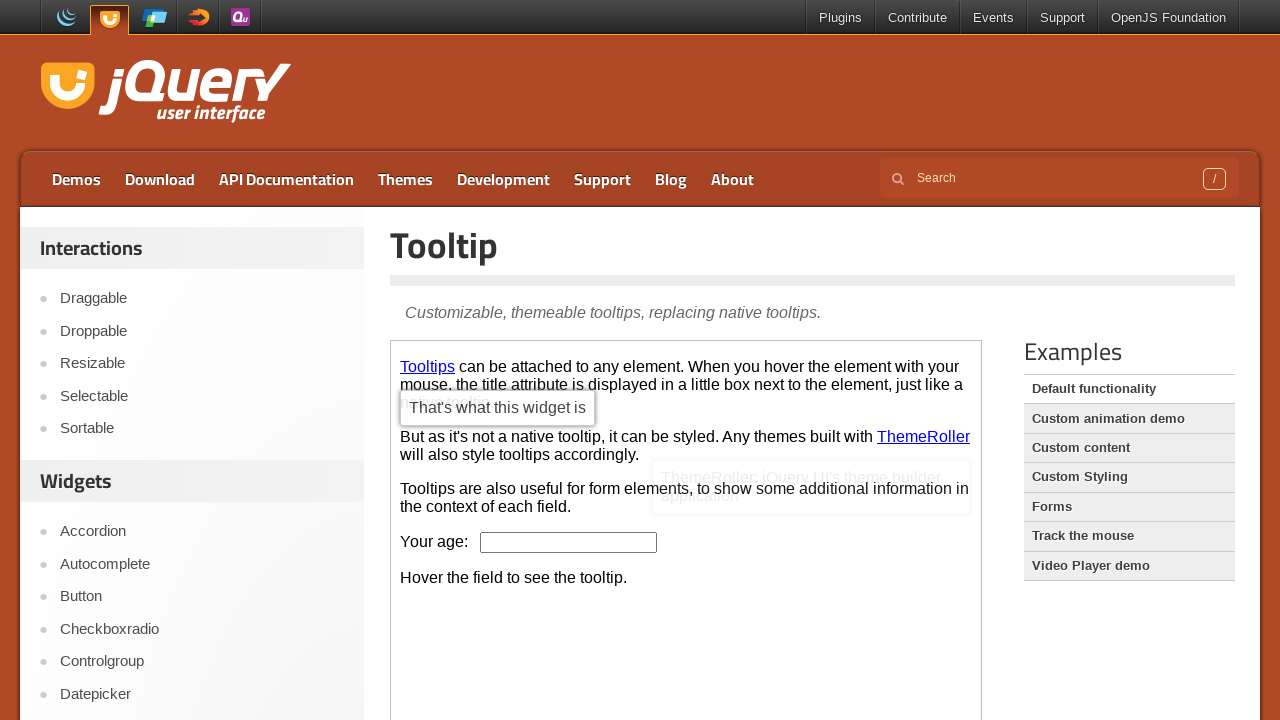

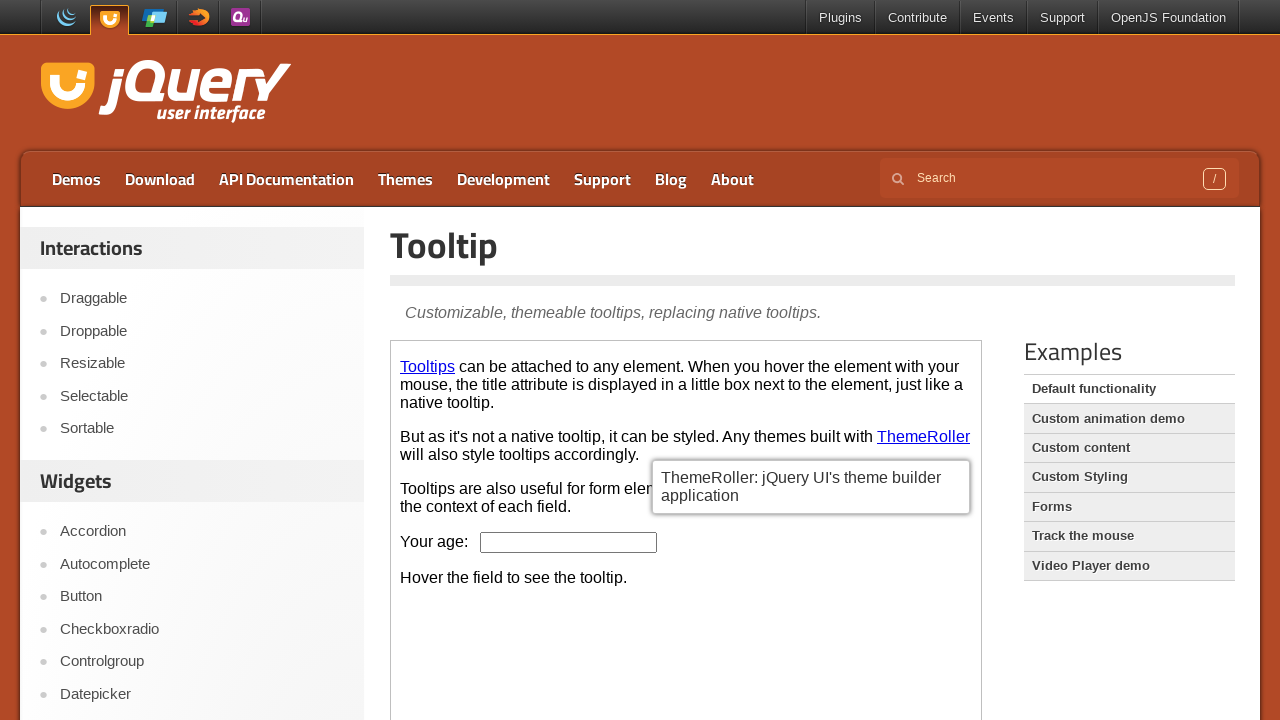